Tests that edits are saved when the input loses focus (blur event)

Starting URL: https://demo.playwright.dev/todomvc

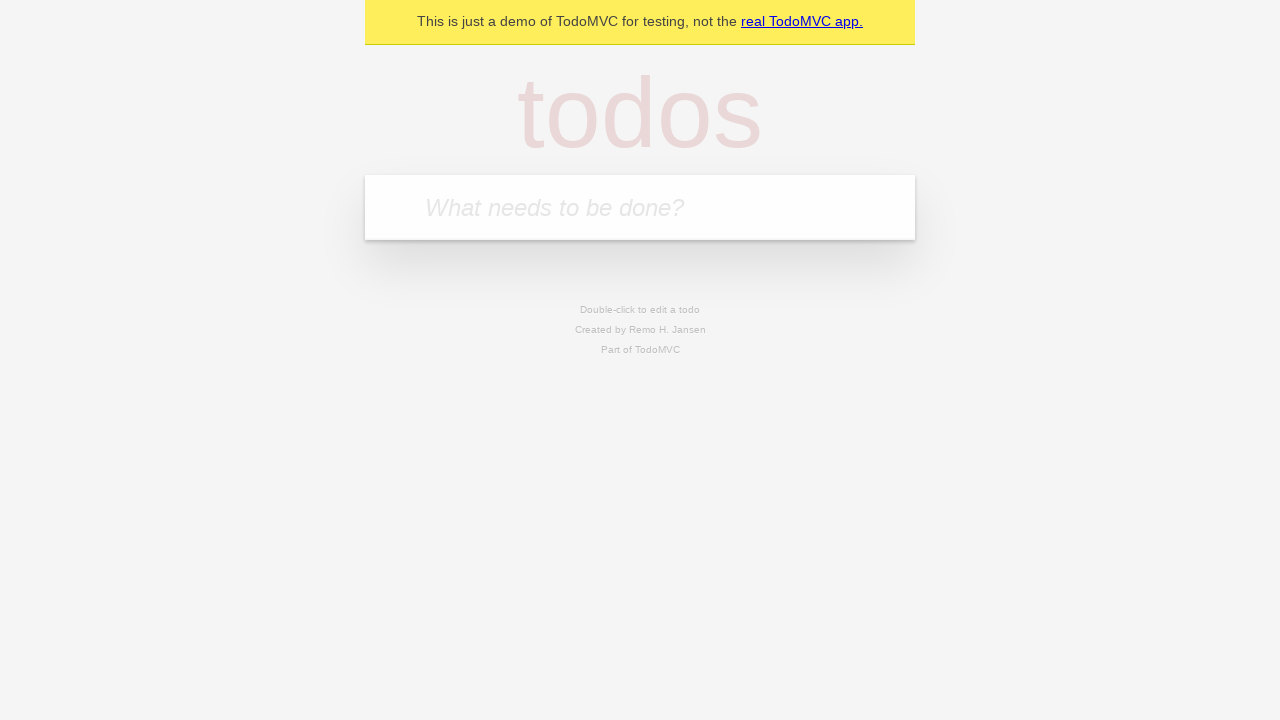

Filled new todo input with 'buy some cheese' on .new-todo
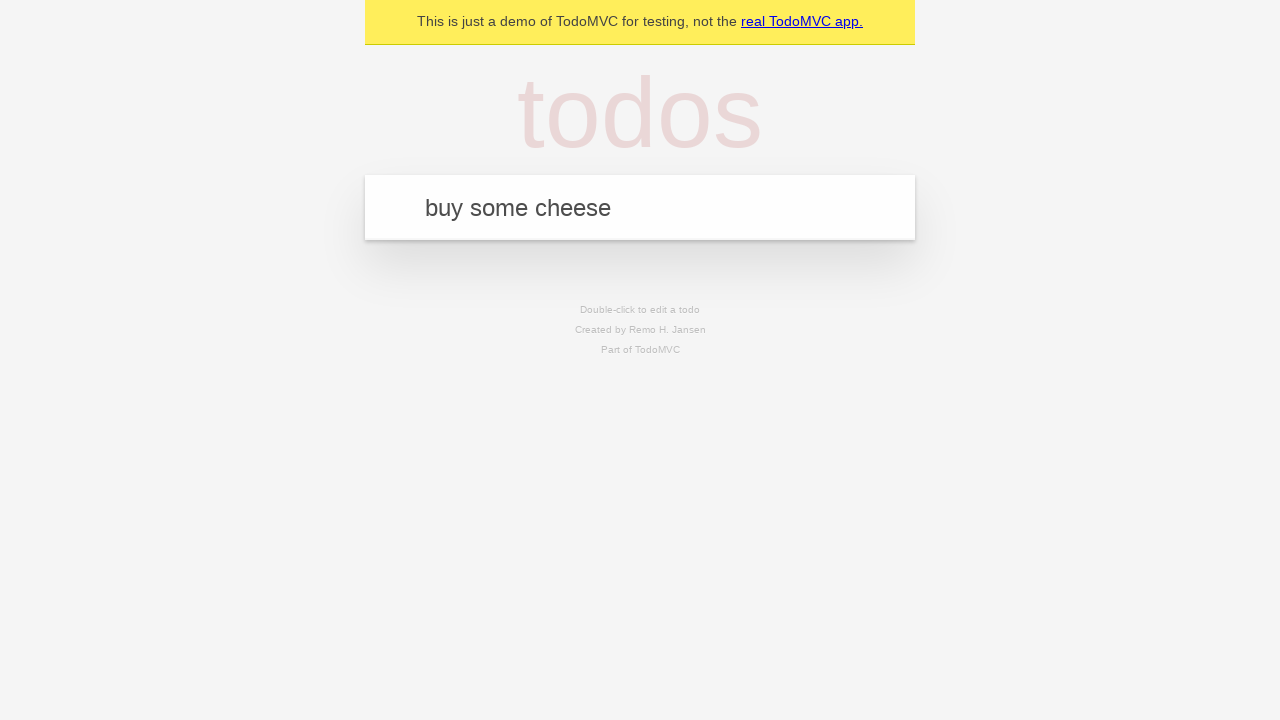

Pressed Enter to create first todo on .new-todo
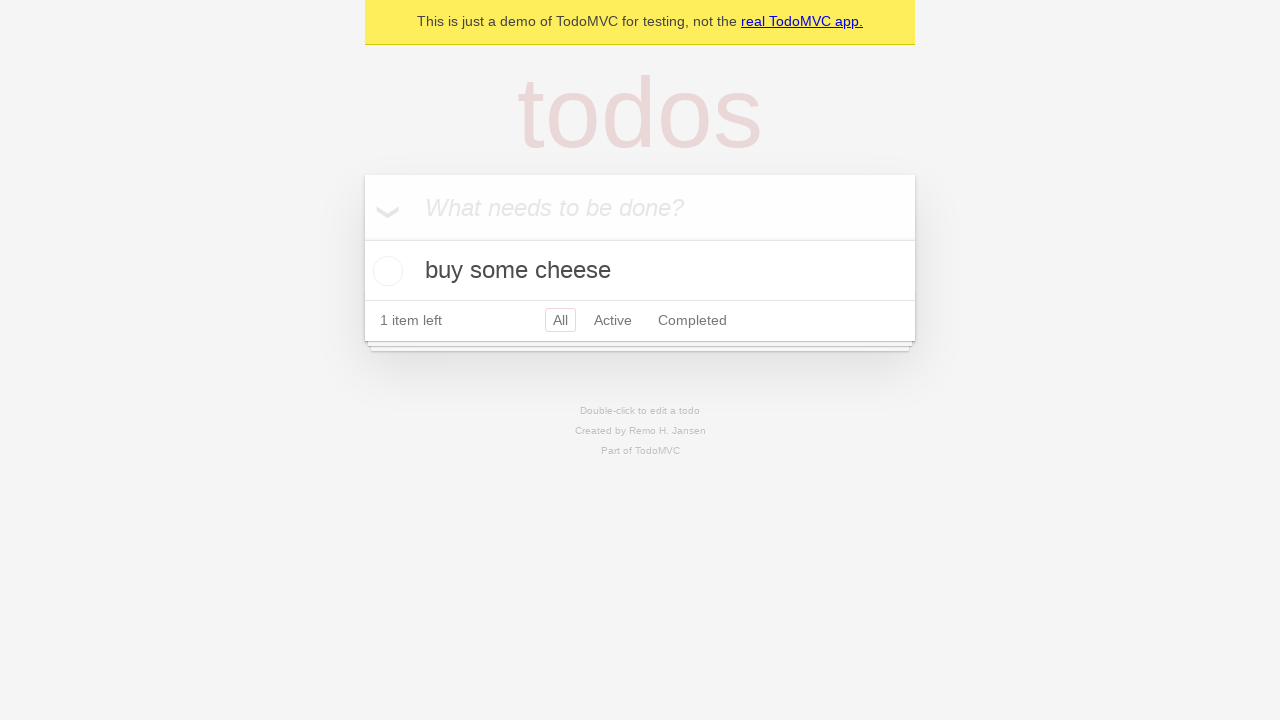

Filled new todo input with 'feed the cat' on .new-todo
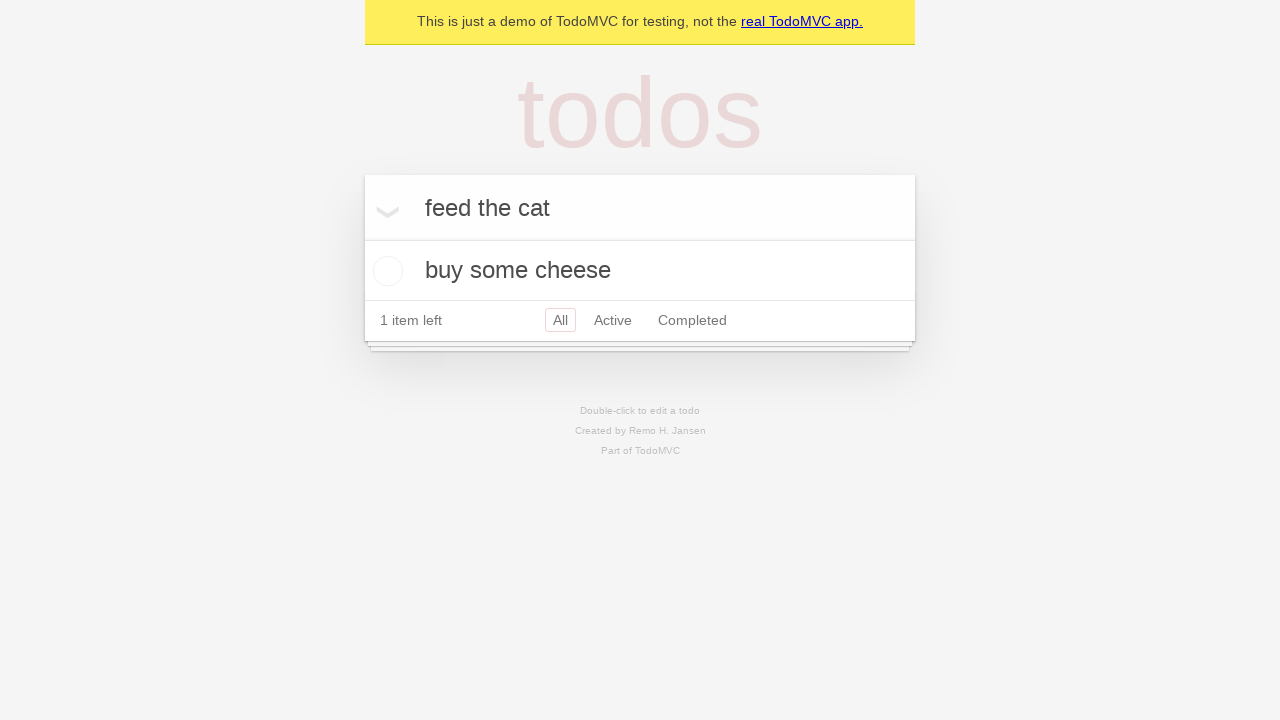

Pressed Enter to create second todo on .new-todo
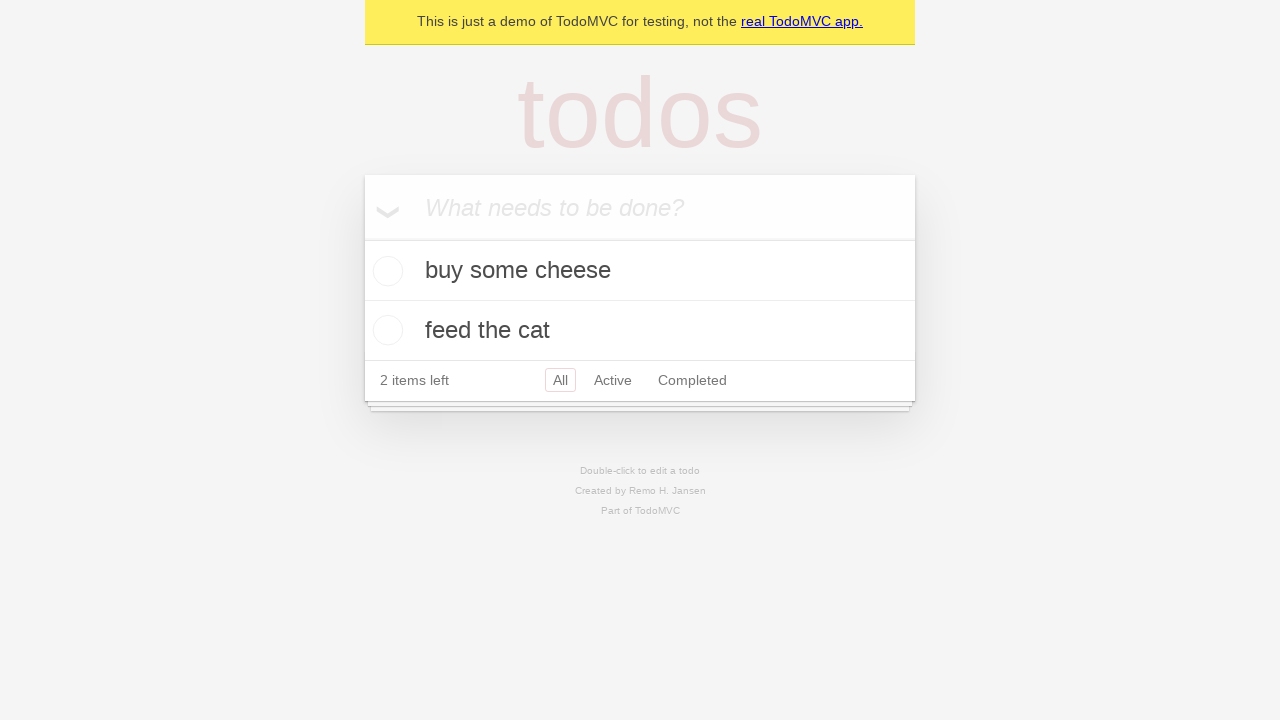

Filled new todo input with 'book a doctors appointment' on .new-todo
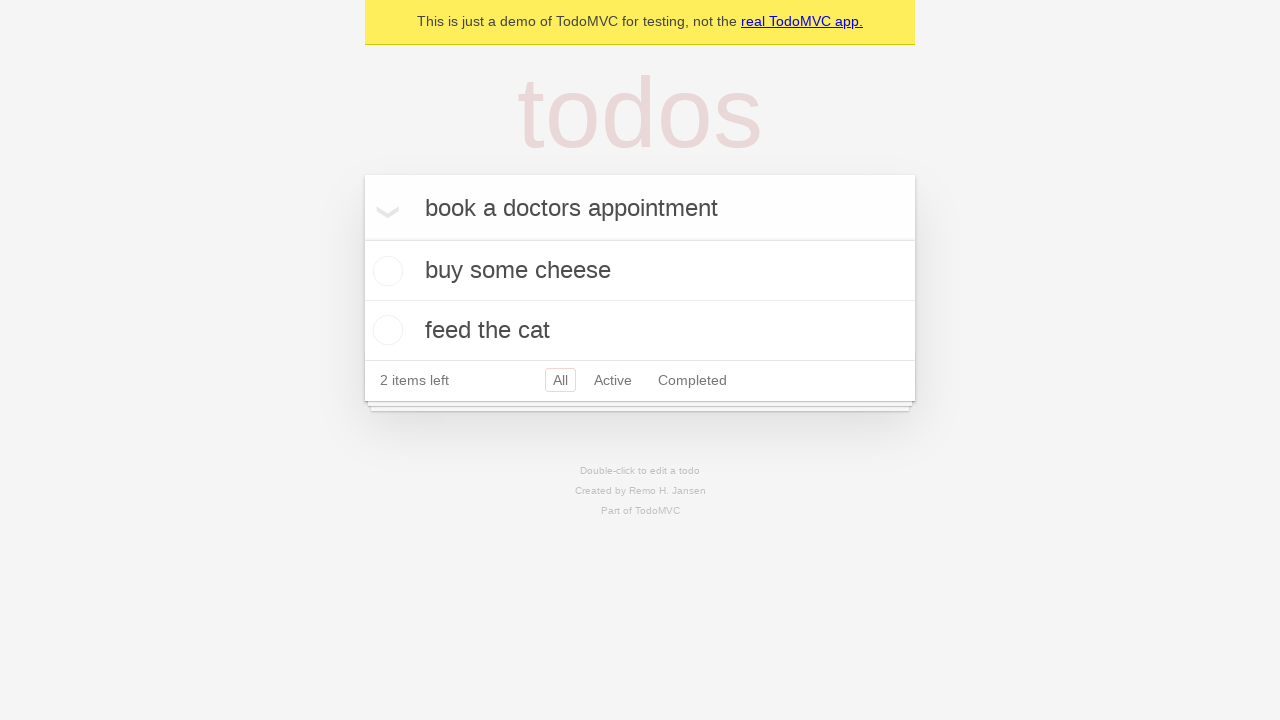

Pressed Enter to create third todo on .new-todo
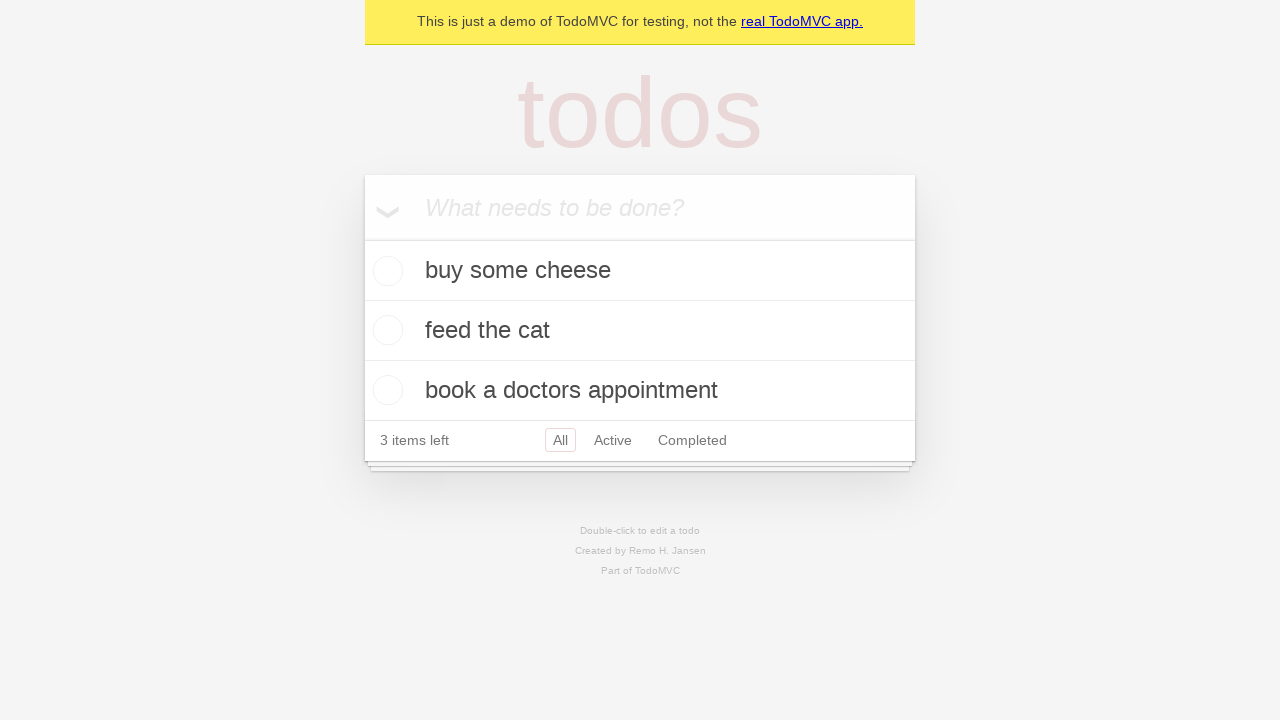

Double-clicked second todo to enter edit mode at (640, 331) on .todo-list li >> nth=1
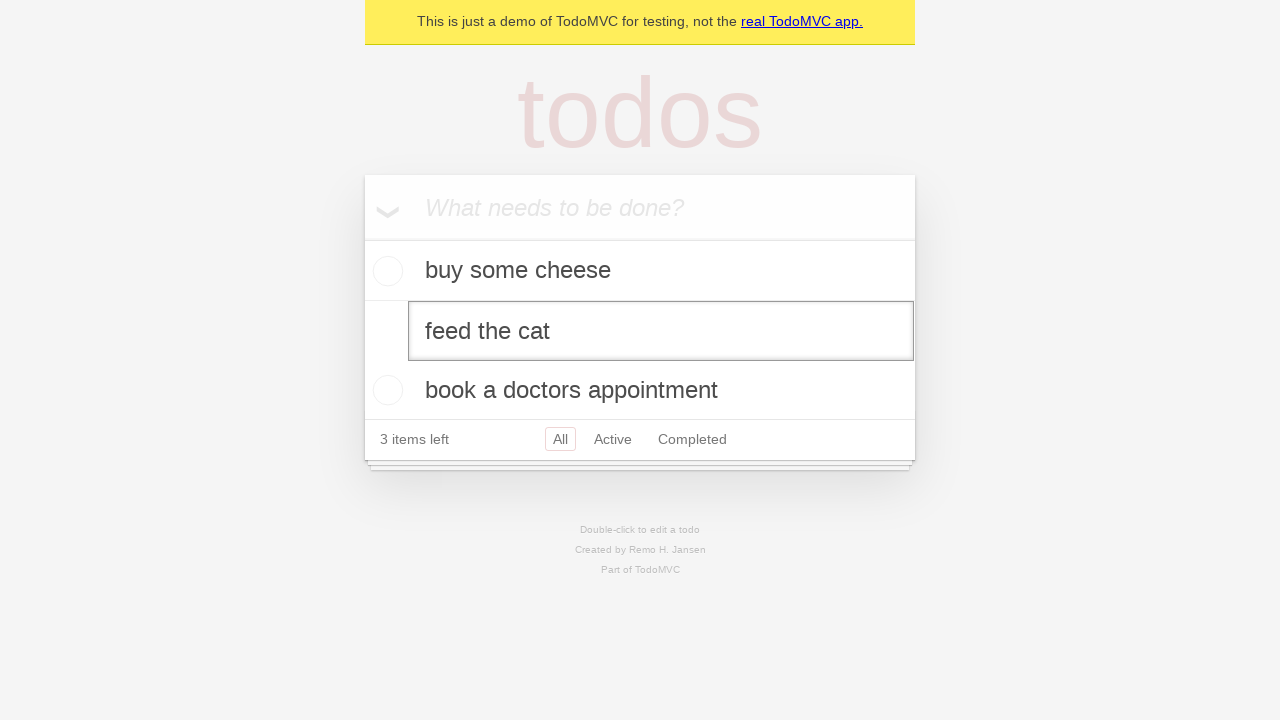

Filled edit input with new text 'buy some sausages' on .todo-list li >> nth=1 >> .edit
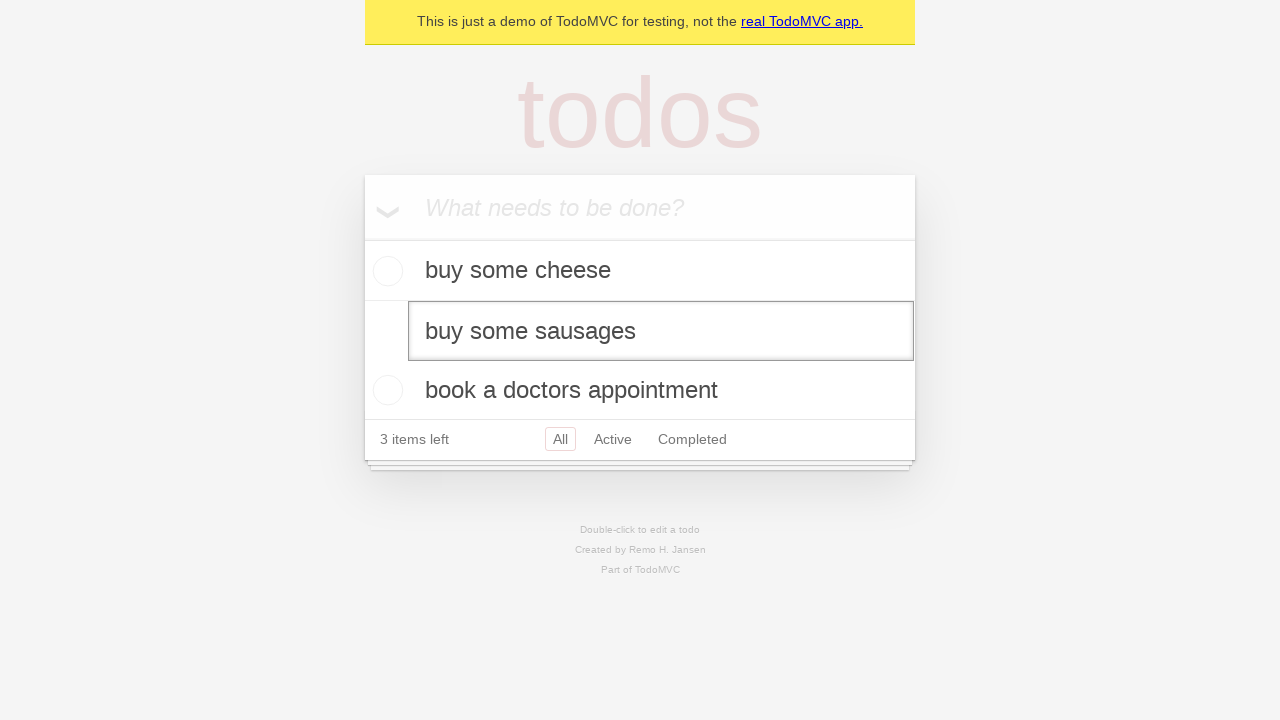

Dispatched blur event to trigger save on edit input
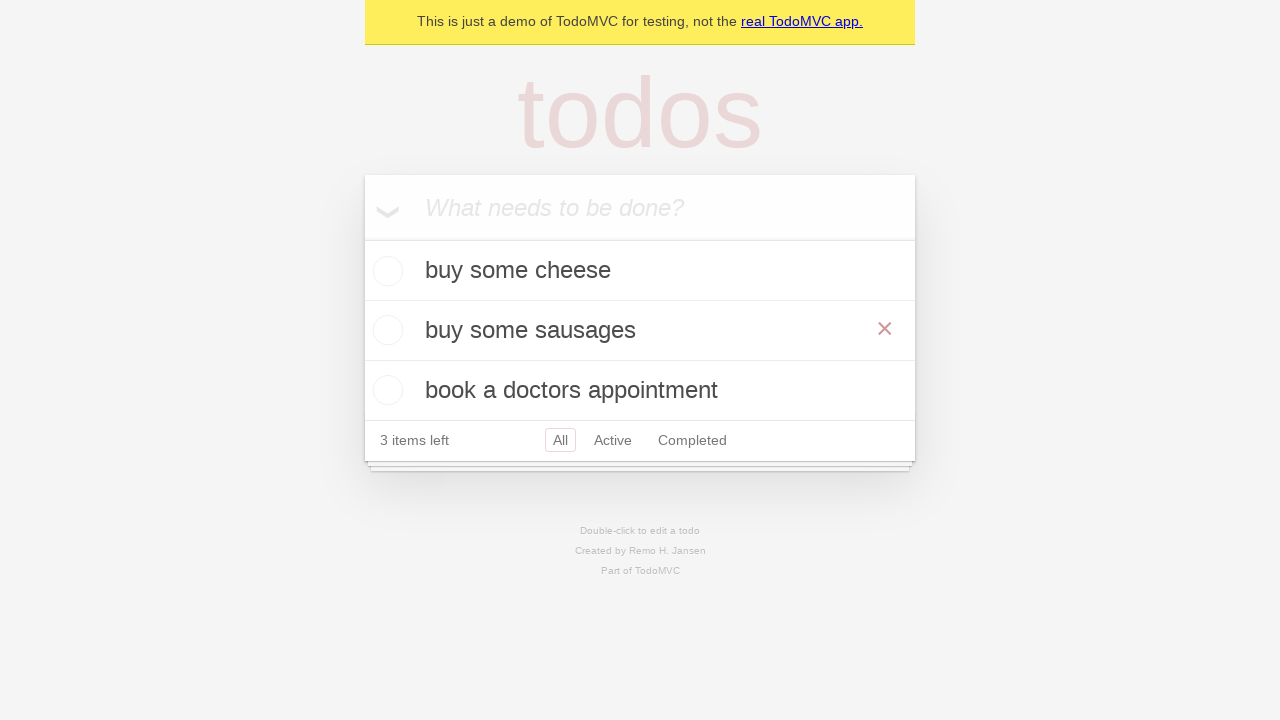

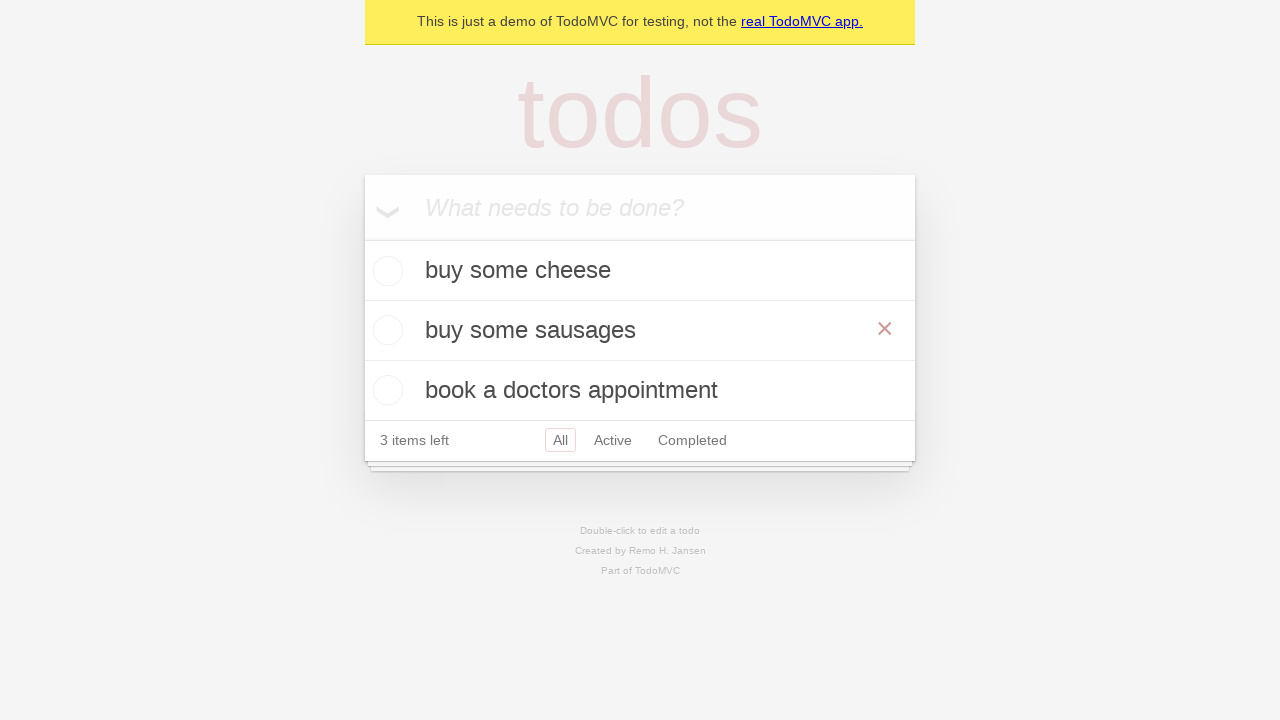